Tests jQuery UI datepicker functionality by first entering a date directly via typing, then using the calendar widget to navigate to a specific month/year and select a date.

Starting URL: https://jqueryui.com/datepicker/

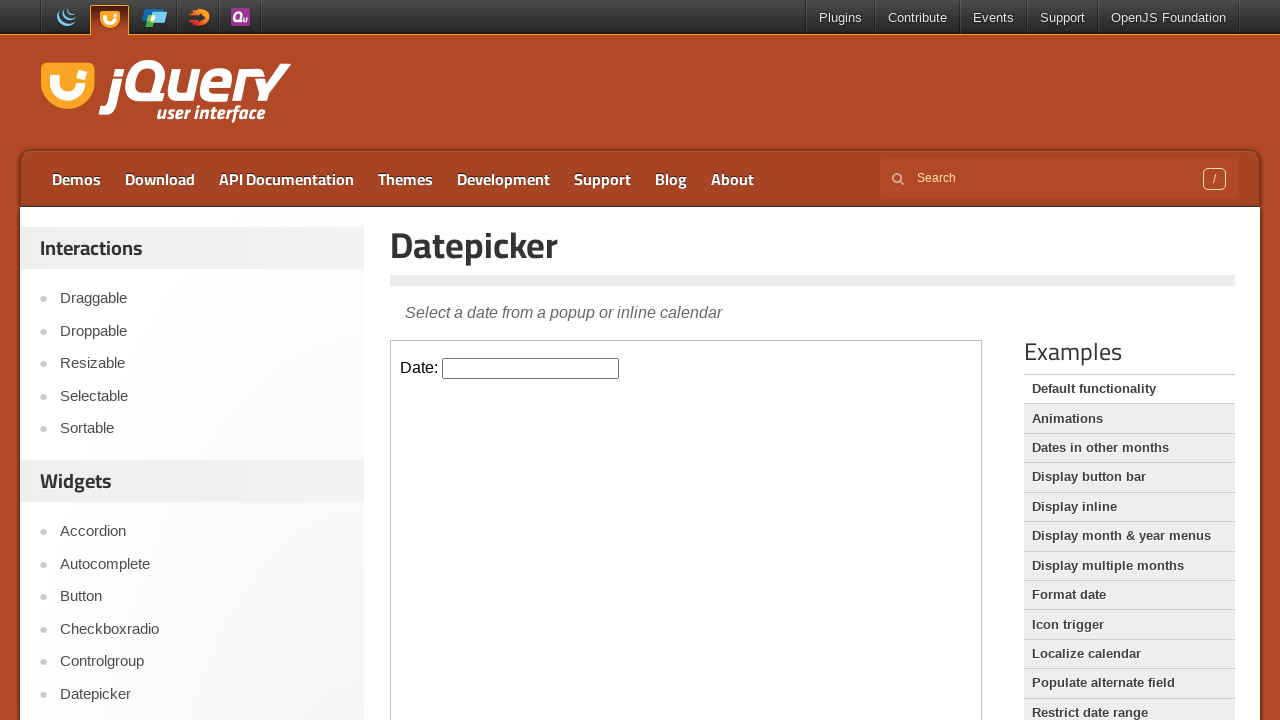

Located iframe containing datepicker
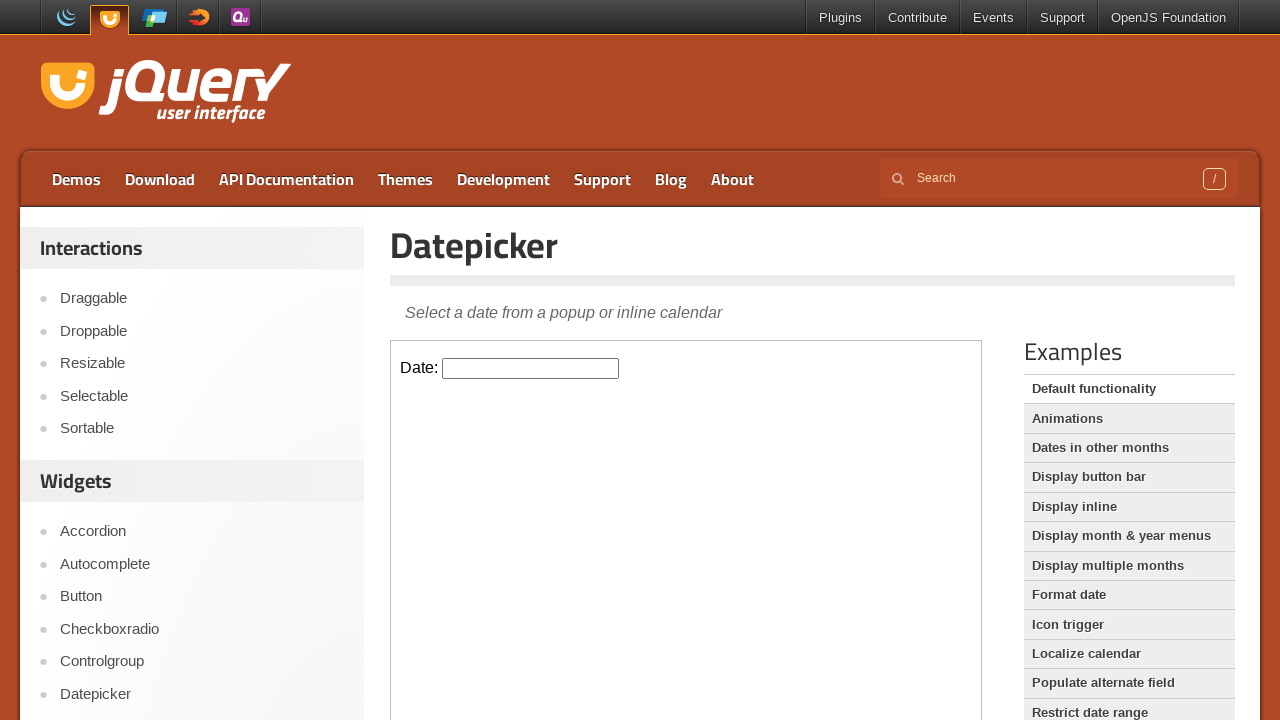

Filled datepicker input field with date 05/01/2025 on iframe.demo-frame >> internal:control=enter-frame >> input#datepicker
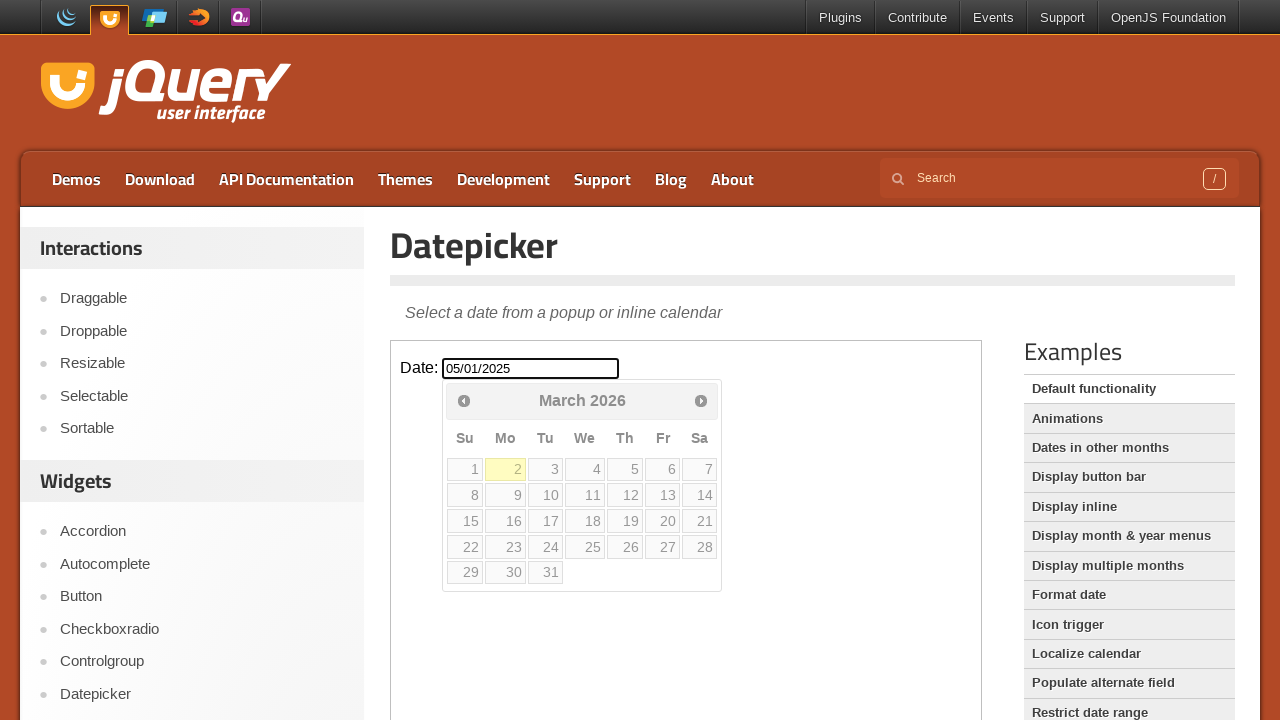

Clicked datepicker input to open calendar widget at (531, 368) on iframe.demo-frame >> internal:control=enter-frame >> input#datepicker
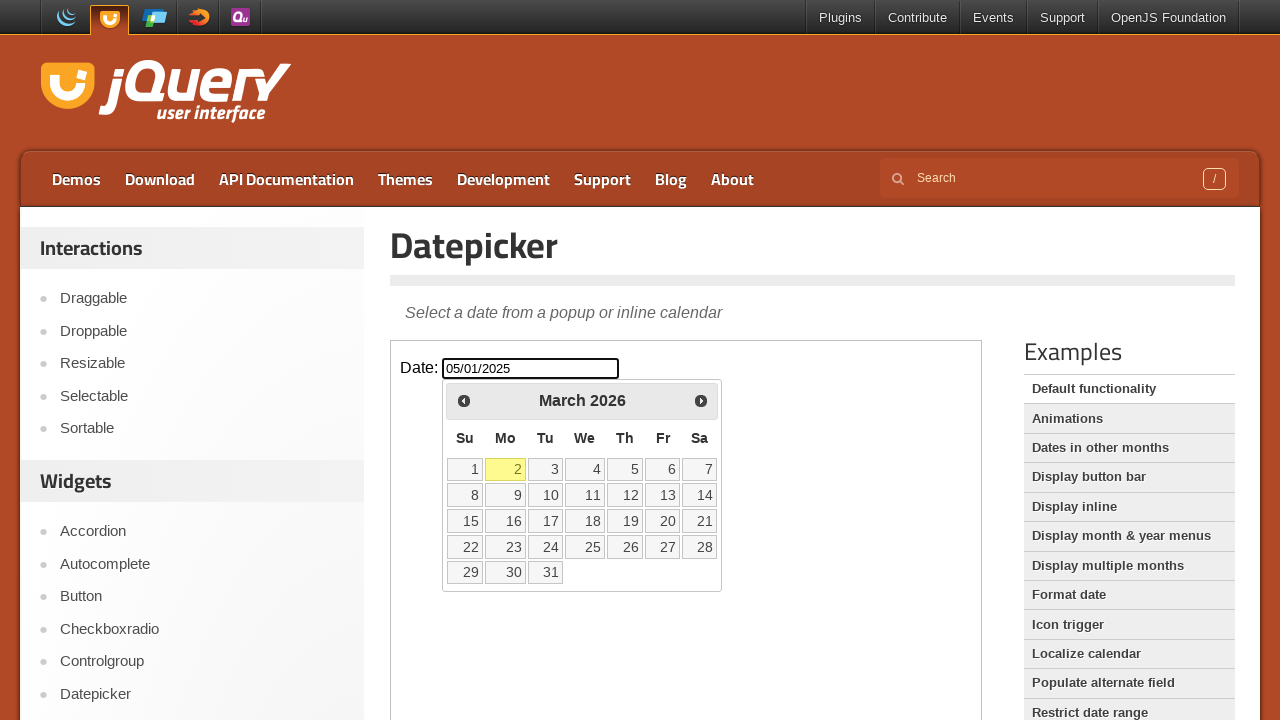

Checked current month and year: March 2026
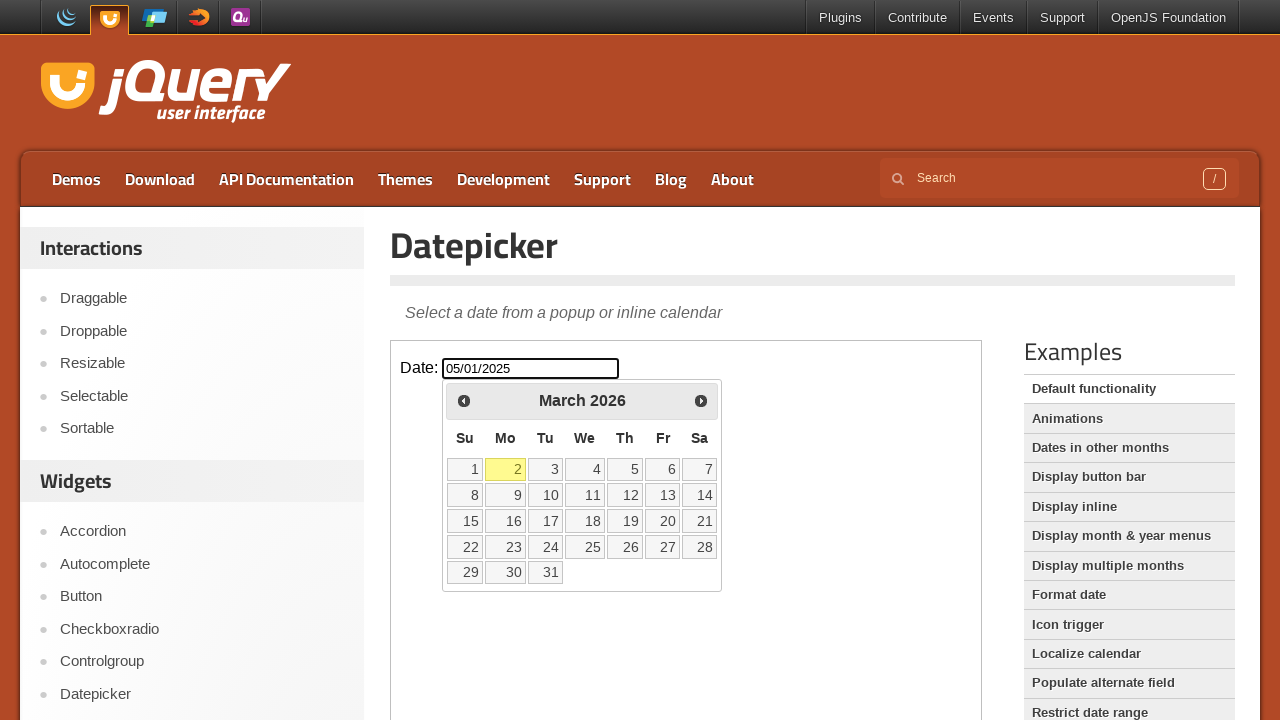

Clicked next month arrow to navigate towards July 2026 at (701, 400) on iframe.demo-frame >> internal:control=enter-frame >> span.ui-icon-circle-triangl
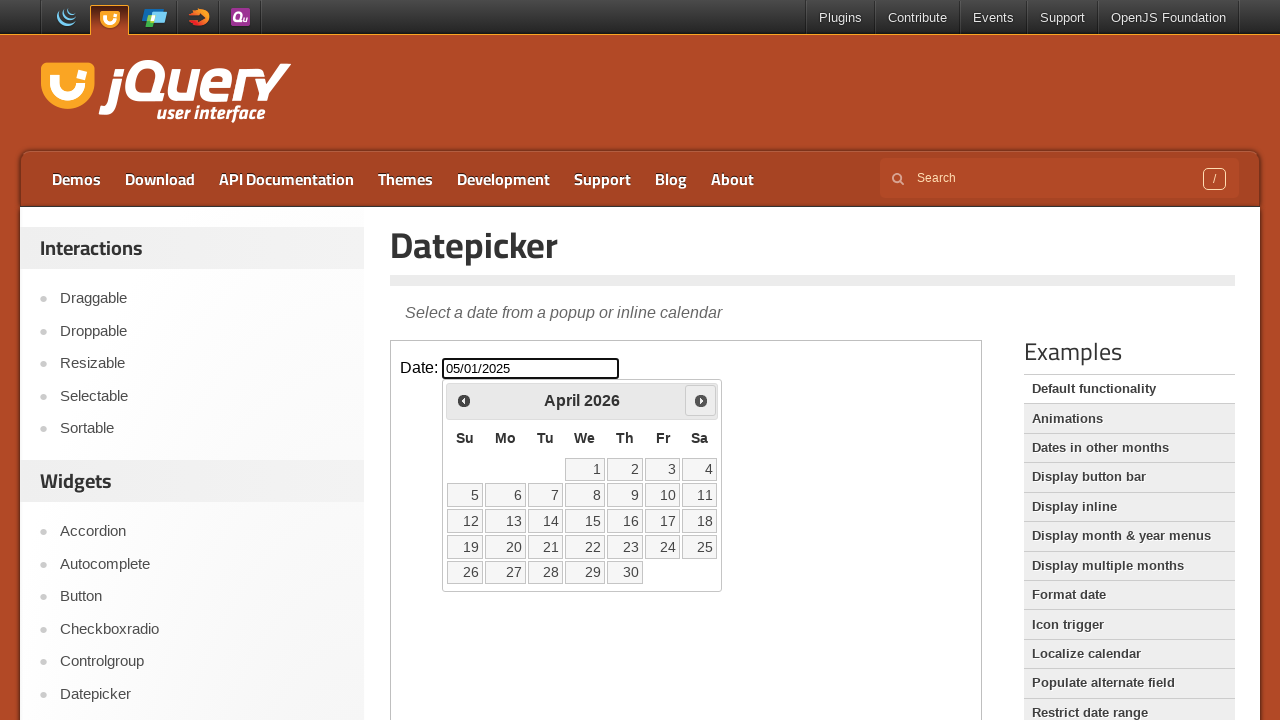

Checked current month and year: April 2026
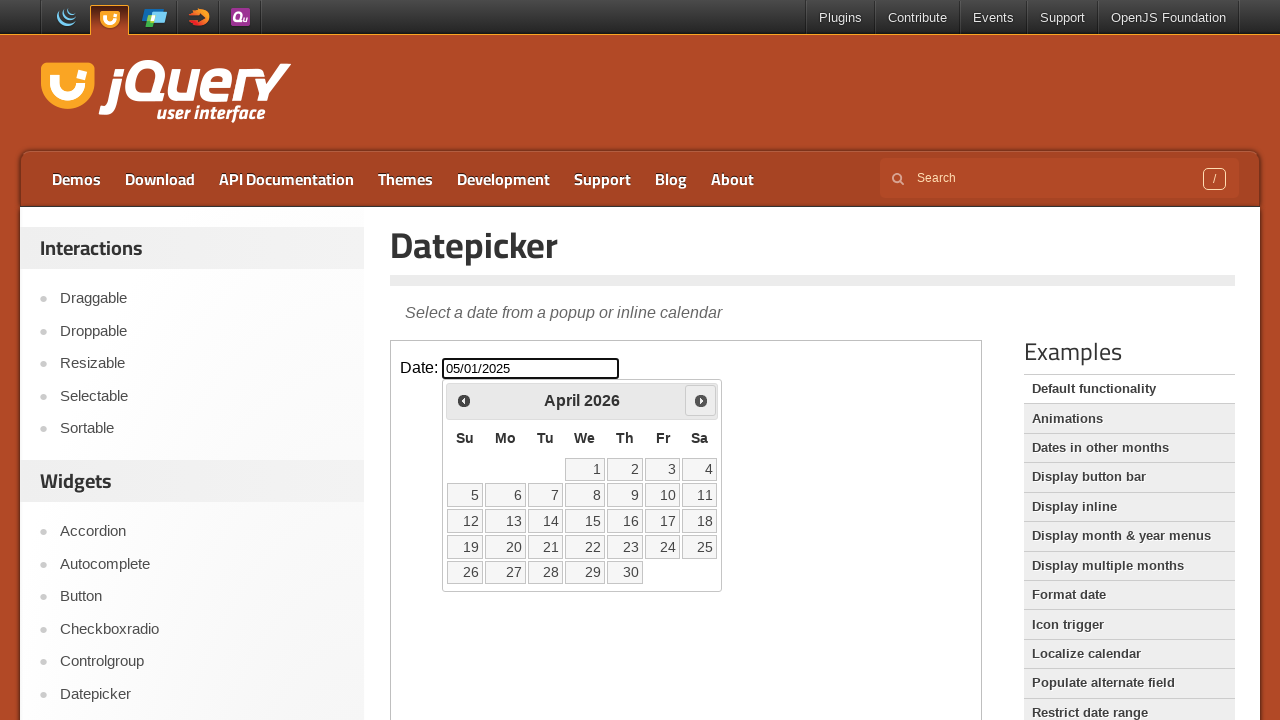

Clicked next month arrow to navigate towards July 2026 at (701, 400) on iframe.demo-frame >> internal:control=enter-frame >> span.ui-icon-circle-triangl
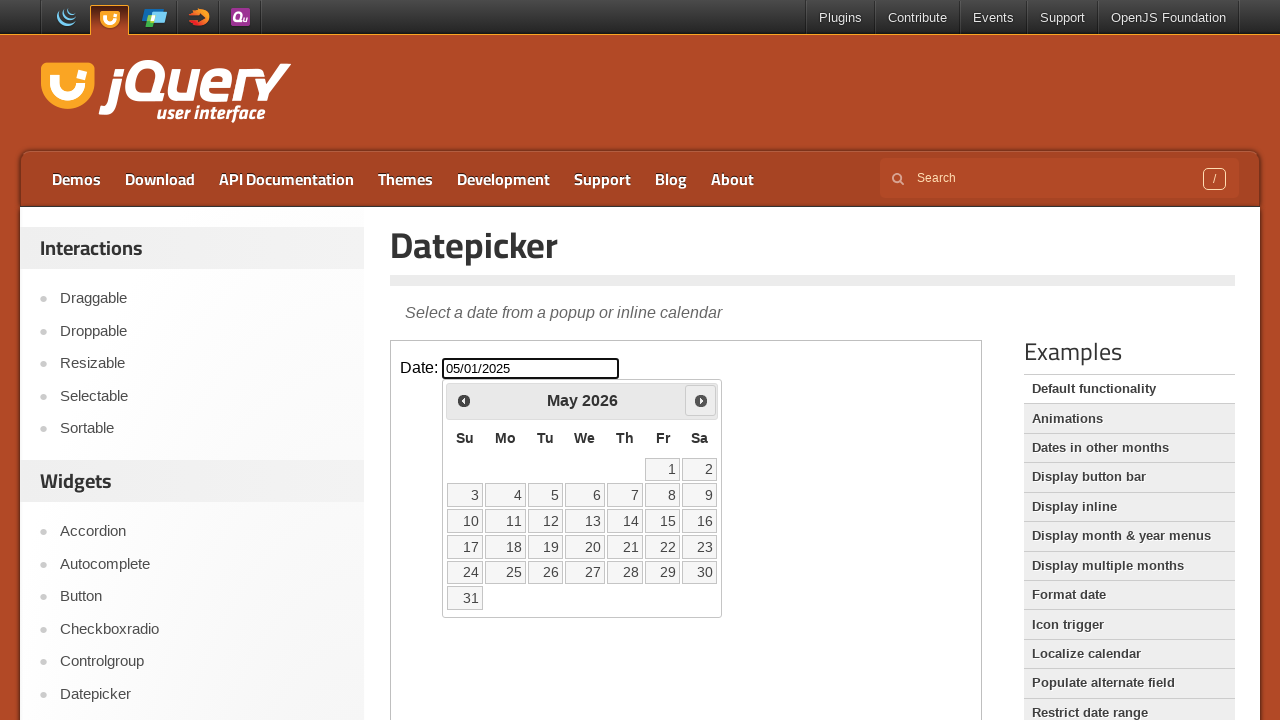

Checked current month and year: May 2026
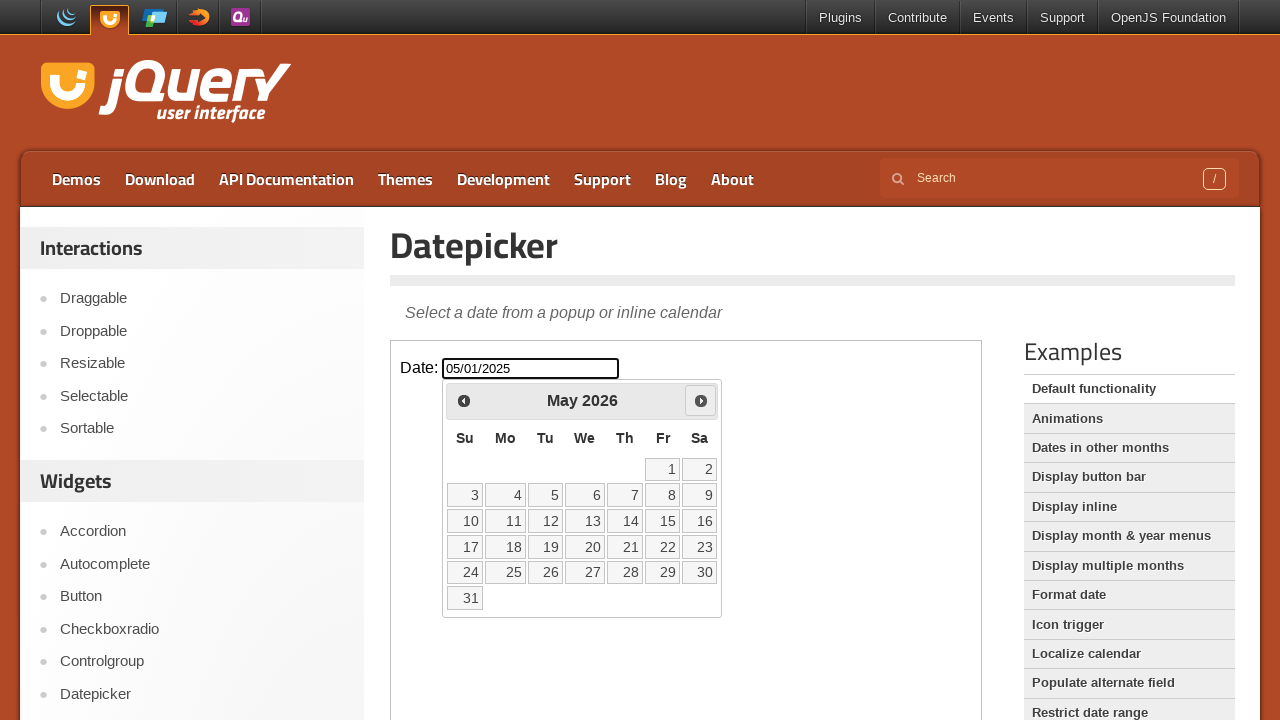

Clicked next month arrow to navigate towards July 2026 at (701, 400) on iframe.demo-frame >> internal:control=enter-frame >> span.ui-icon-circle-triangl
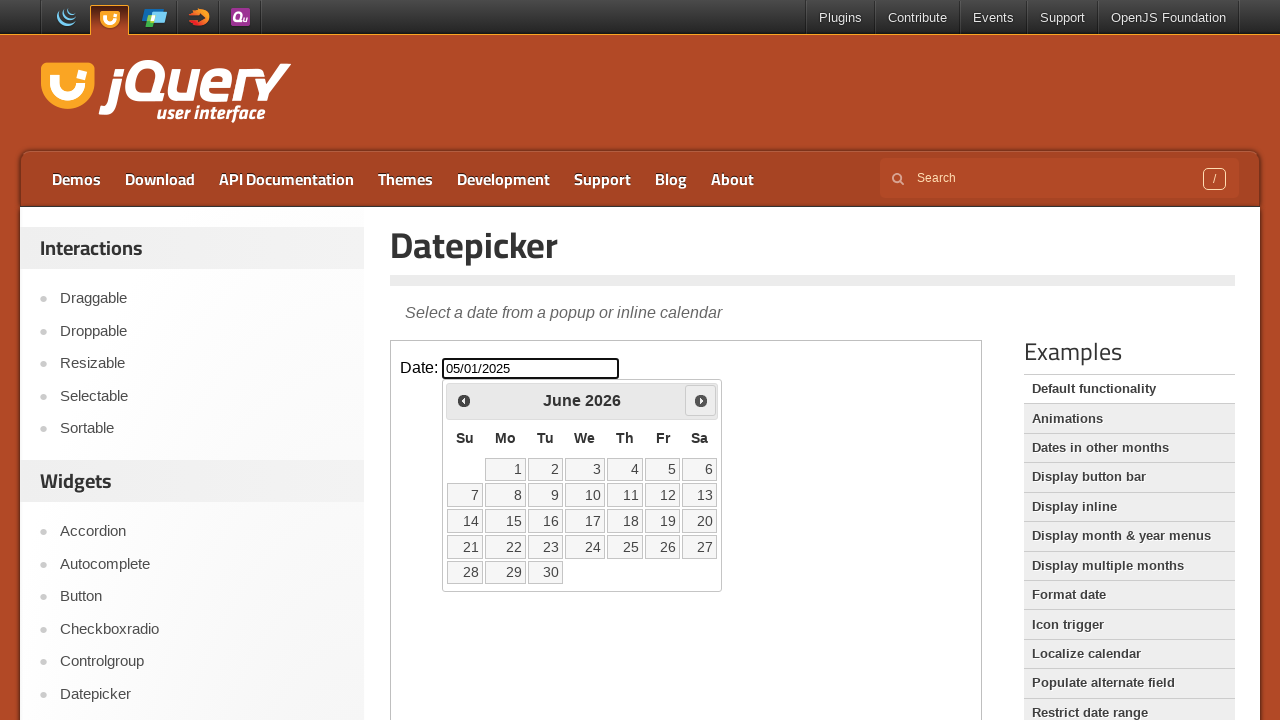

Checked current month and year: June 2026
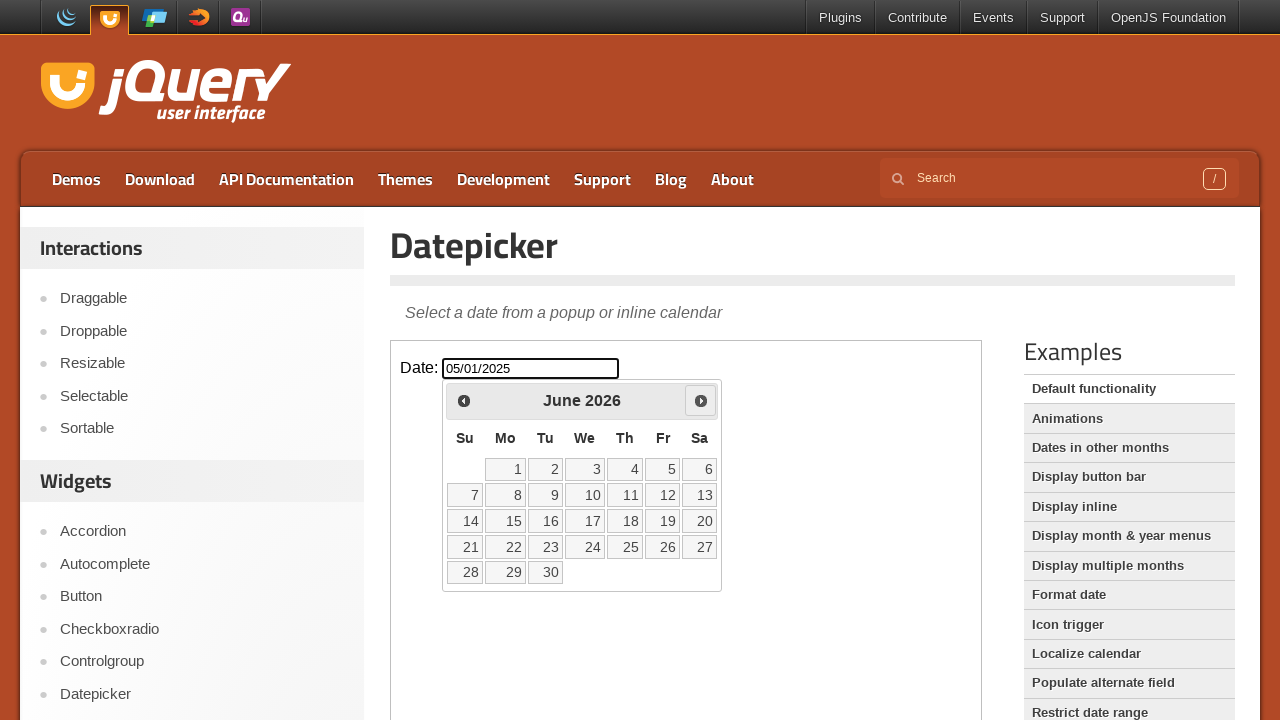

Clicked next month arrow to navigate towards July 2026 at (701, 400) on iframe.demo-frame >> internal:control=enter-frame >> span.ui-icon-circle-triangl
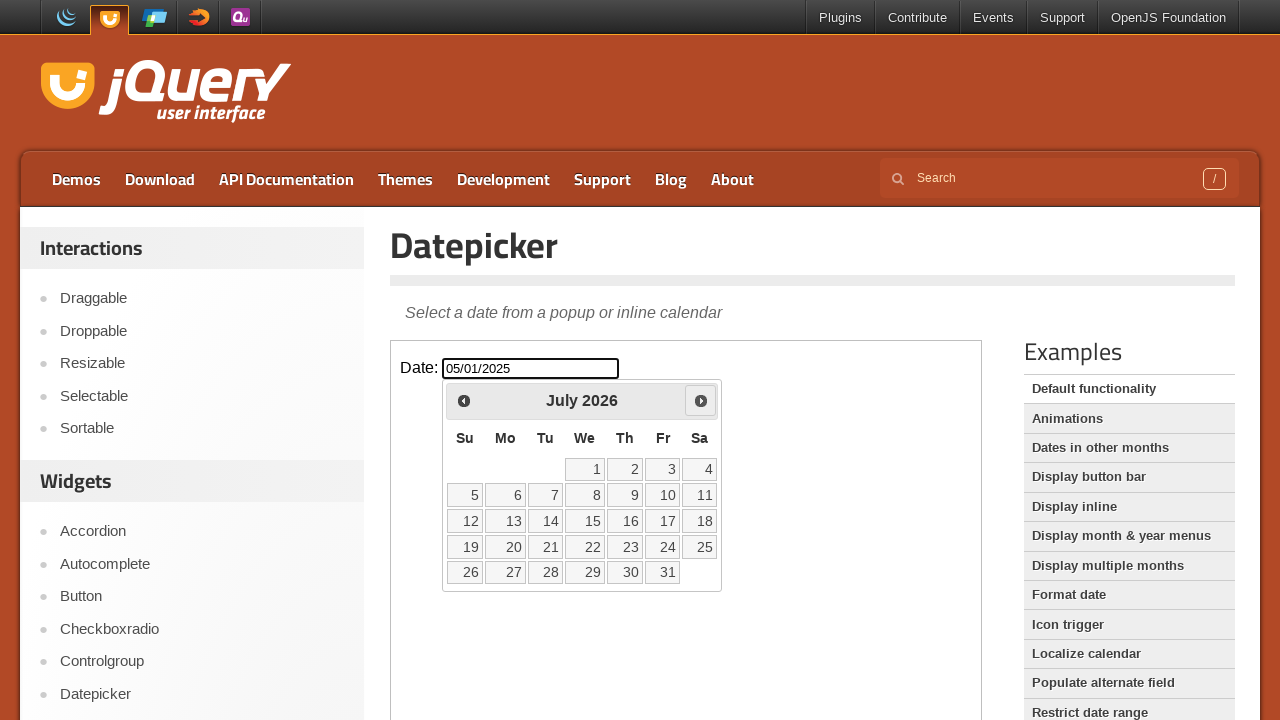

Checked current month and year: July 2026
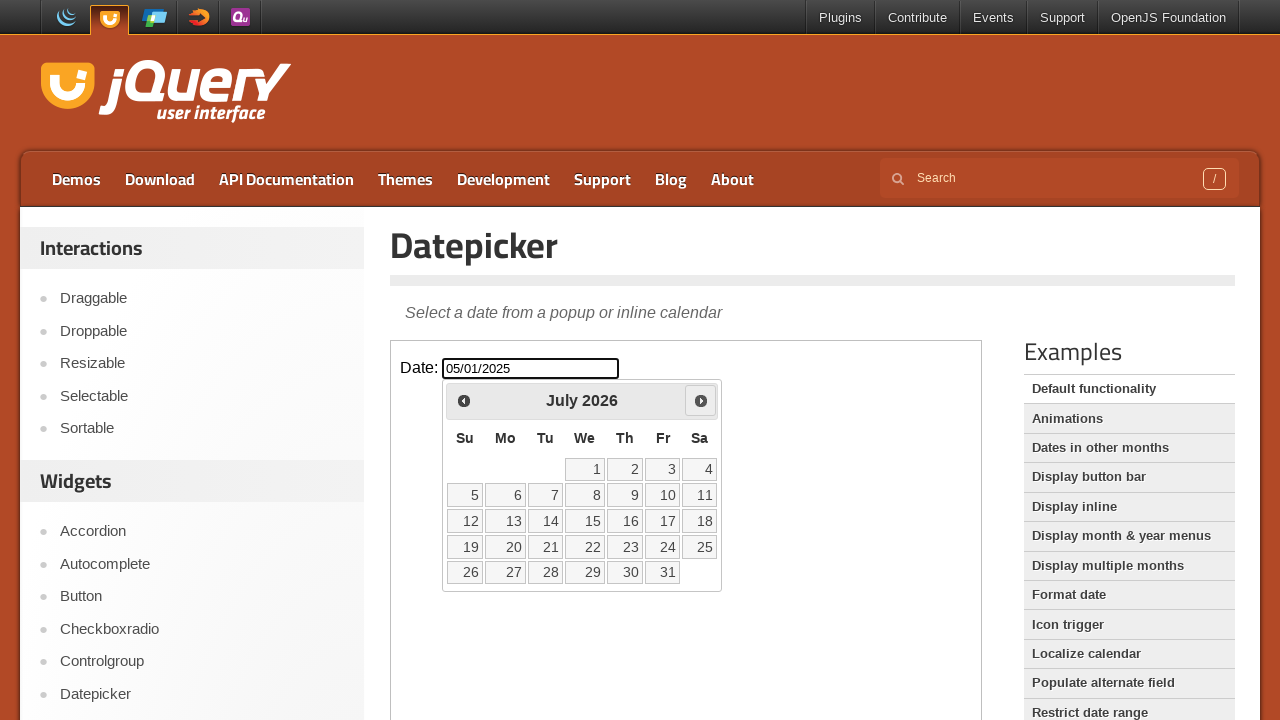

Selected day 12 from the calendar widget at (465, 521) on iframe.demo-frame >> internal:control=enter-frame >> table.ui-datepicker-calenda
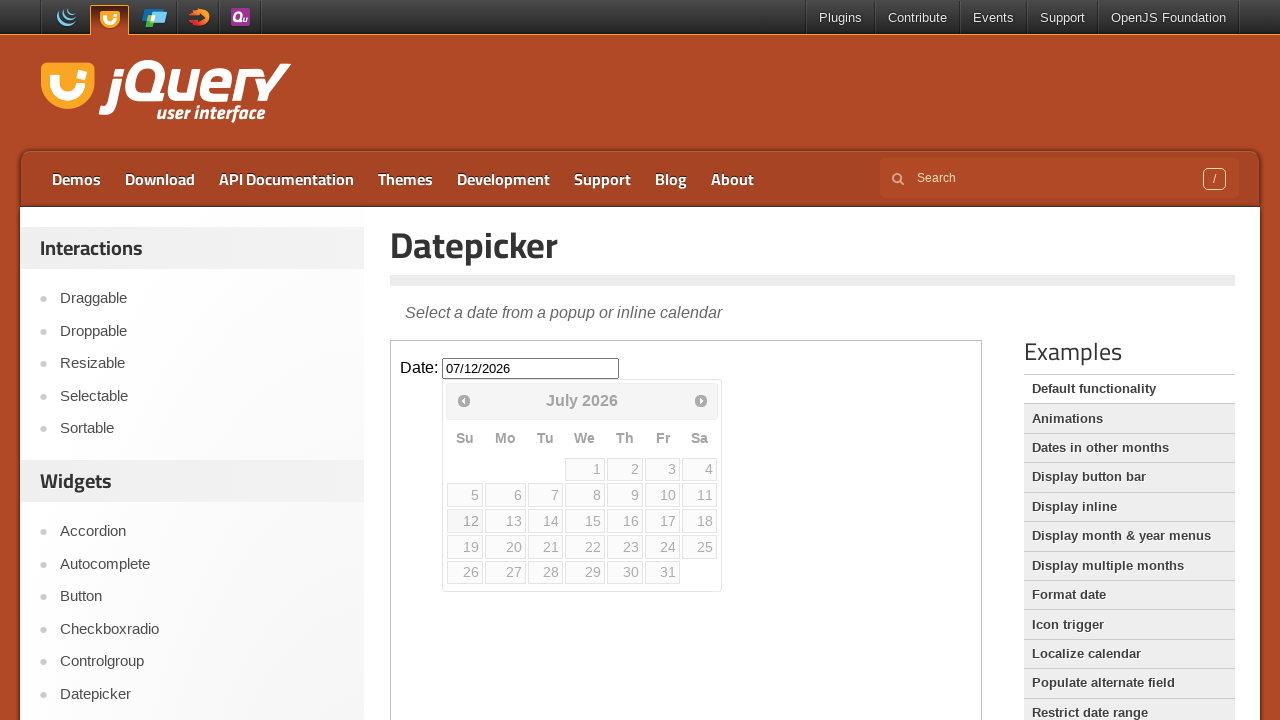

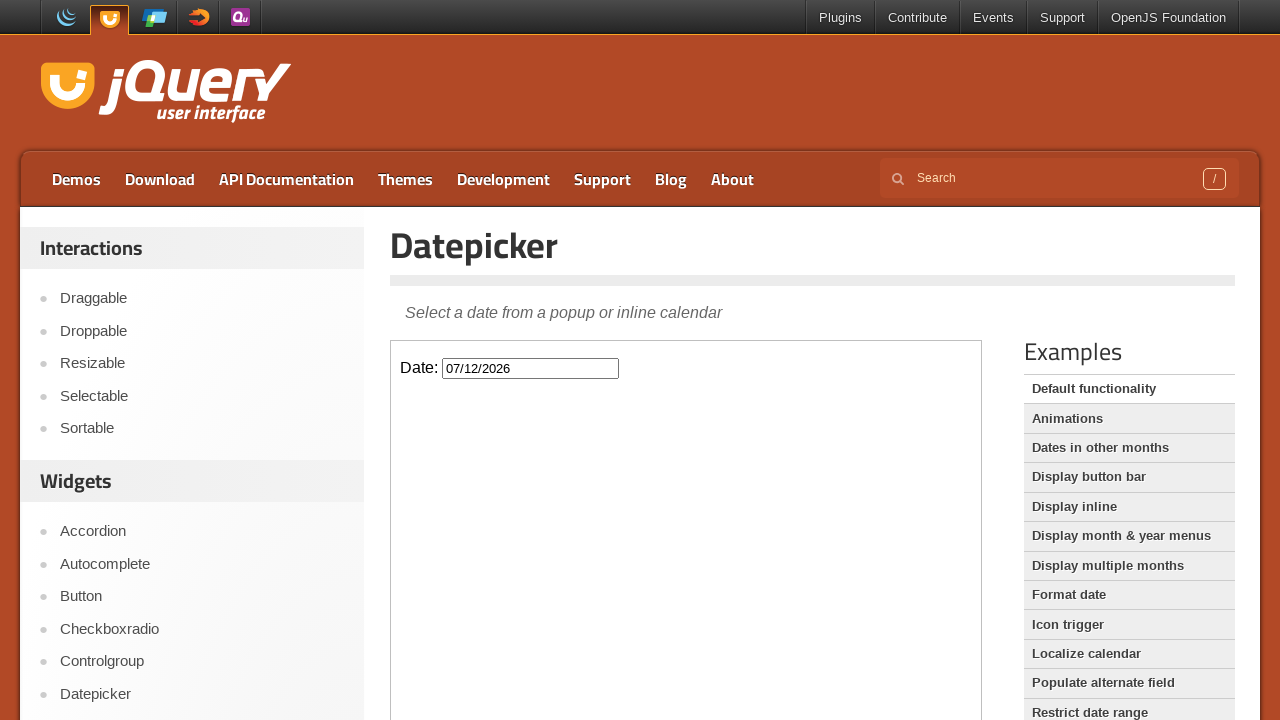